Retrieves a value from an element attribute, performs a mathematical calculation, and submits a form with the result along with checkbox and radio button selections

Starting URL: http://suninjuly.github.io/get_attribute.html

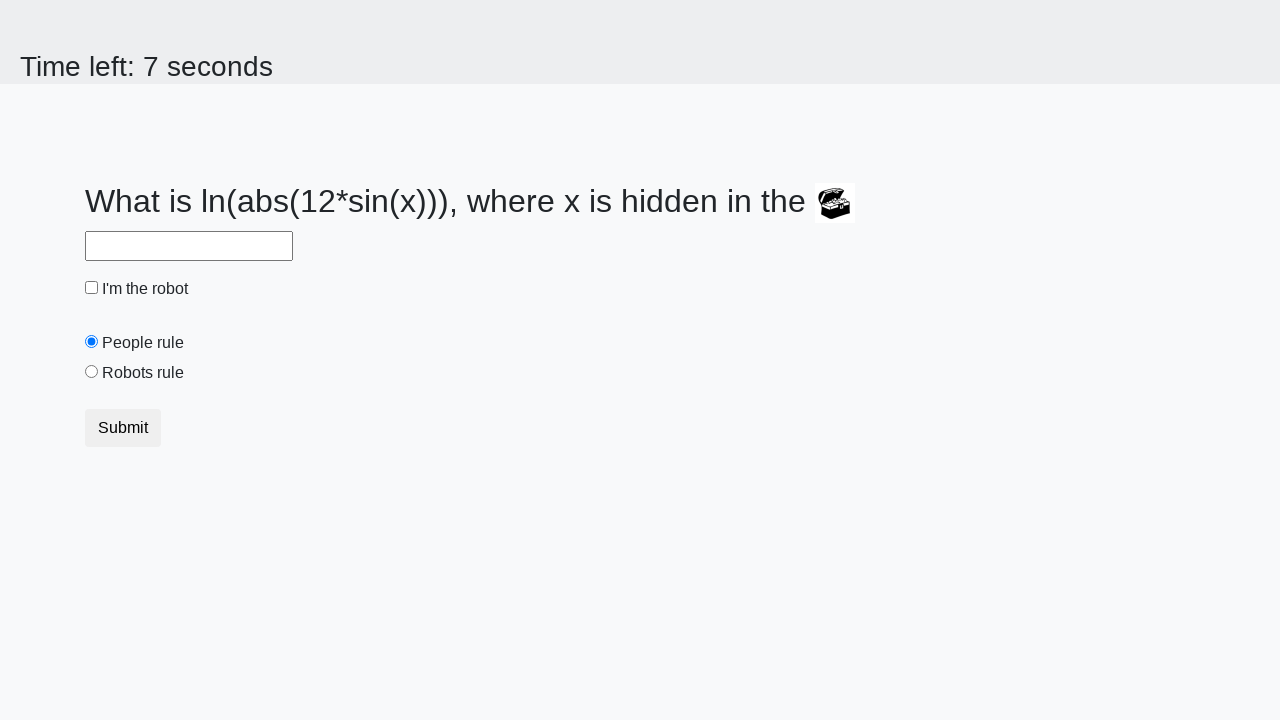

Located treasure element with valuex attribute
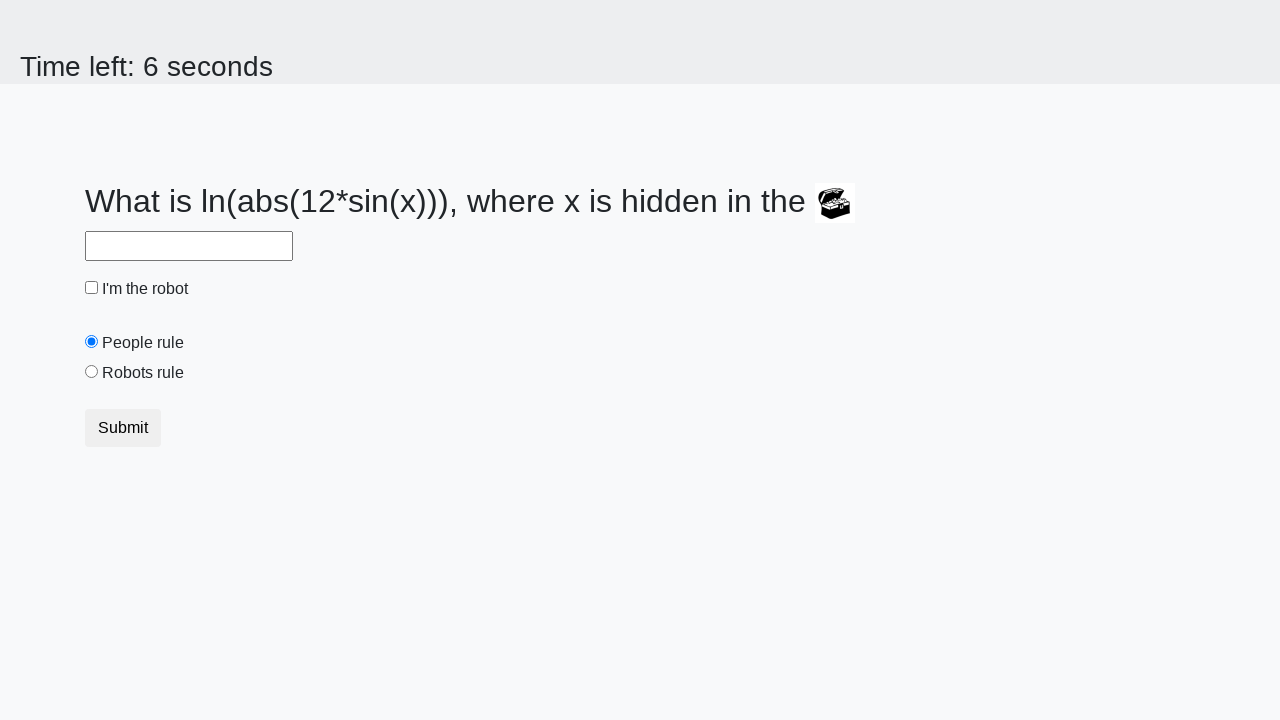

Retrieved valuex attribute value from treasure element
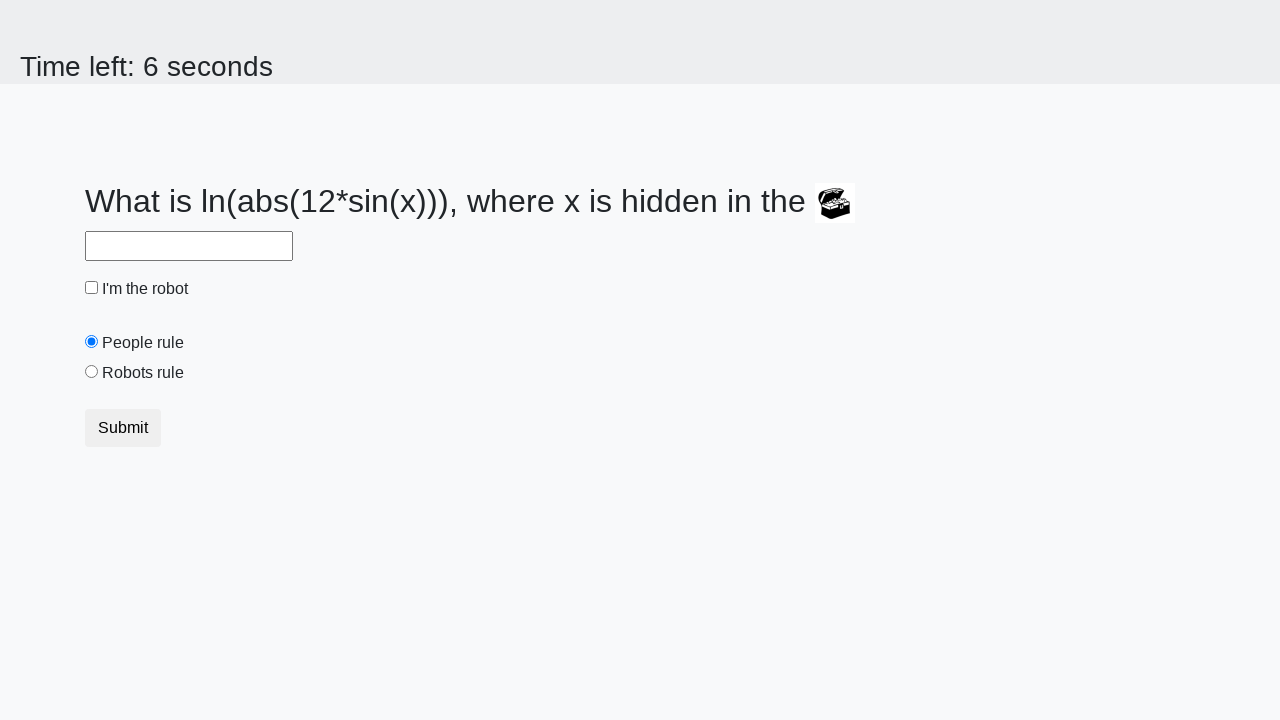

Calculated result from valuex: 2.2824753690713755
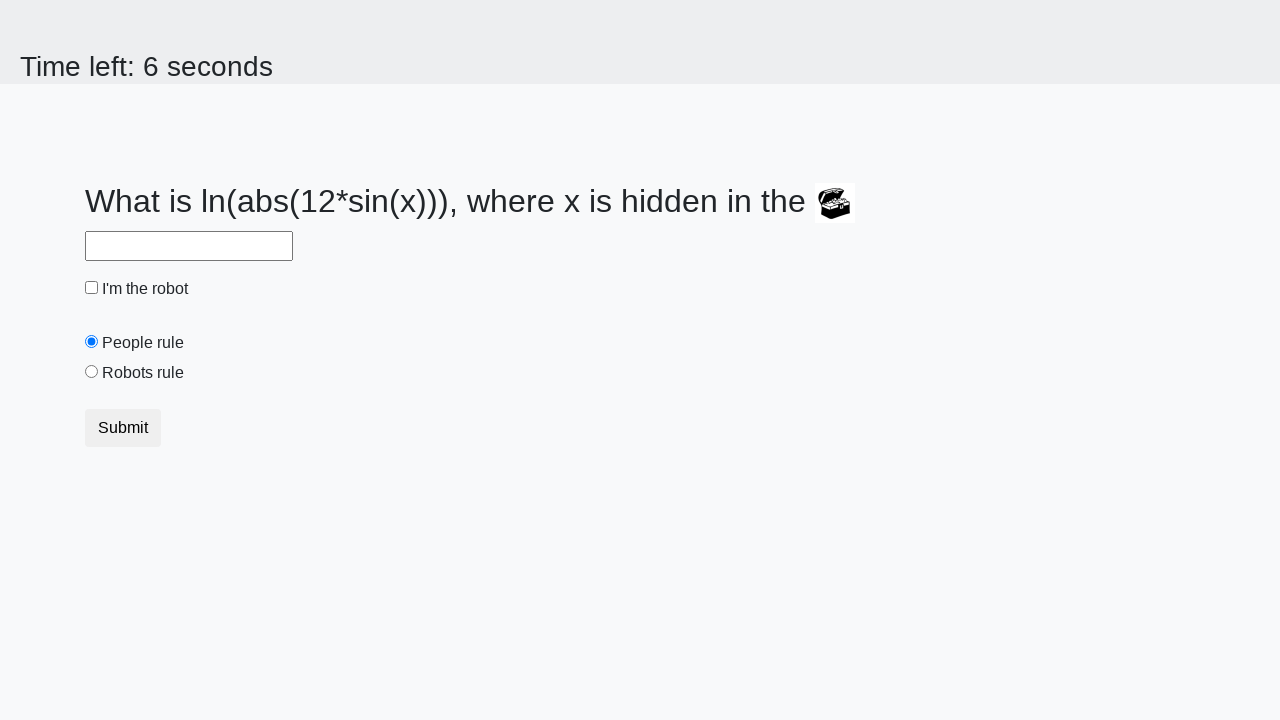

Filled answer field with calculated value on #answer
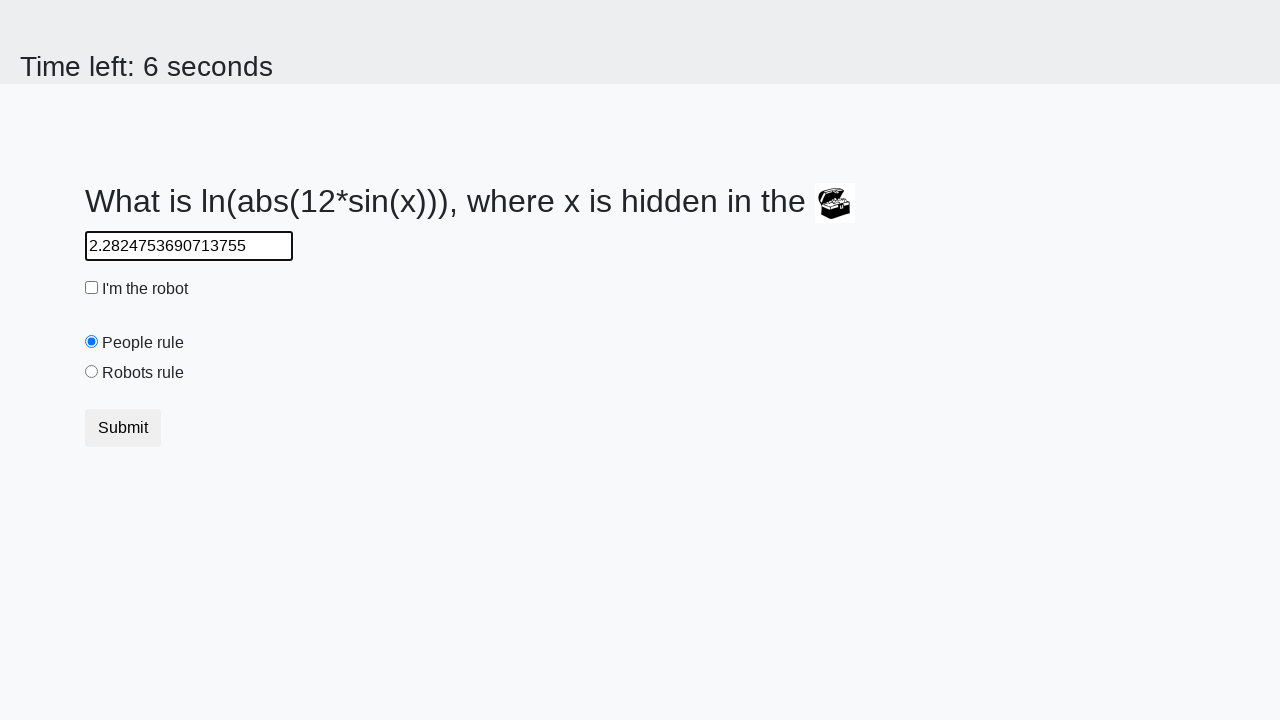

Clicked robot checkbox at (92, 288) on #robotCheckbox
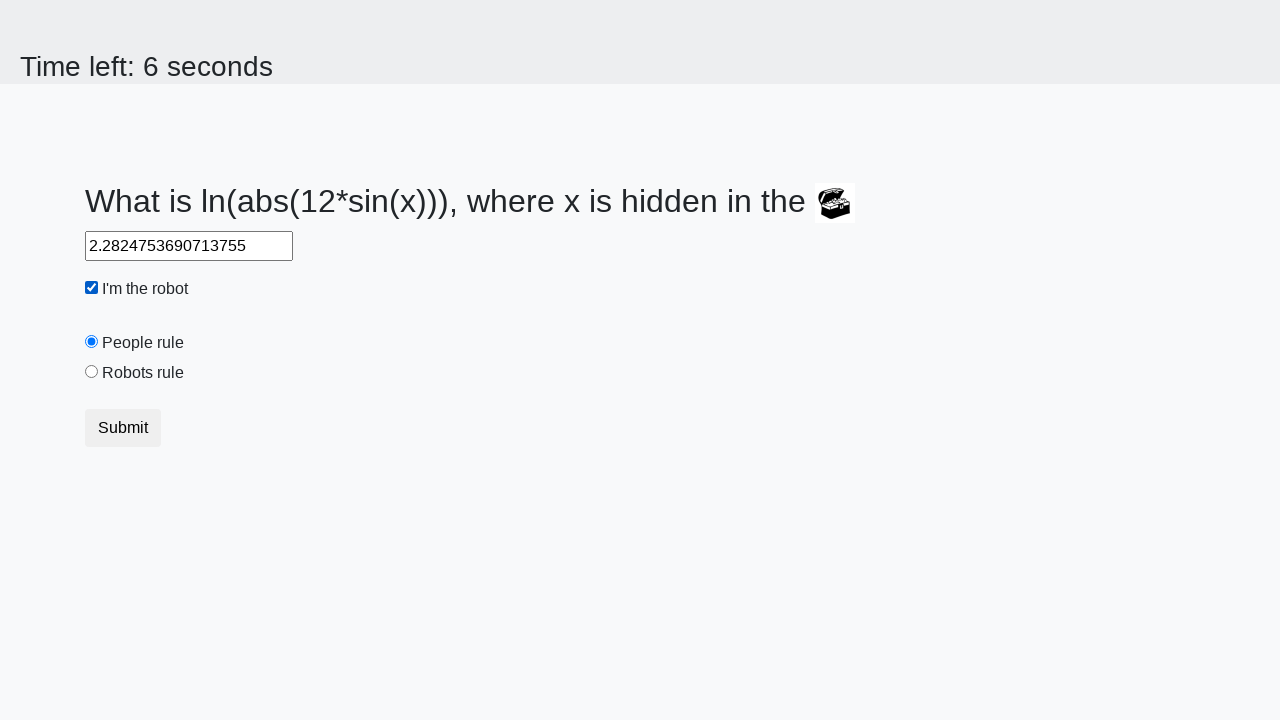

Clicked robots rule radio button at (92, 372) on #robotsRule
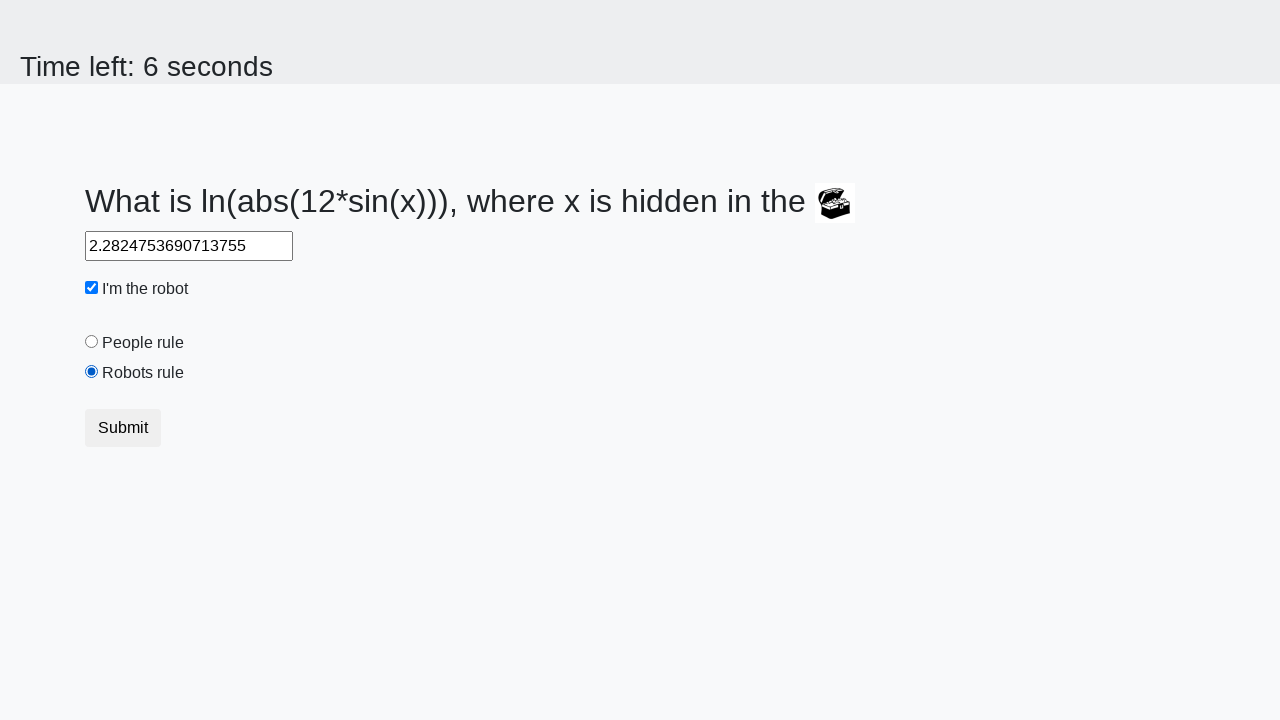

Clicked form submit button at (123, 428) on button.btn
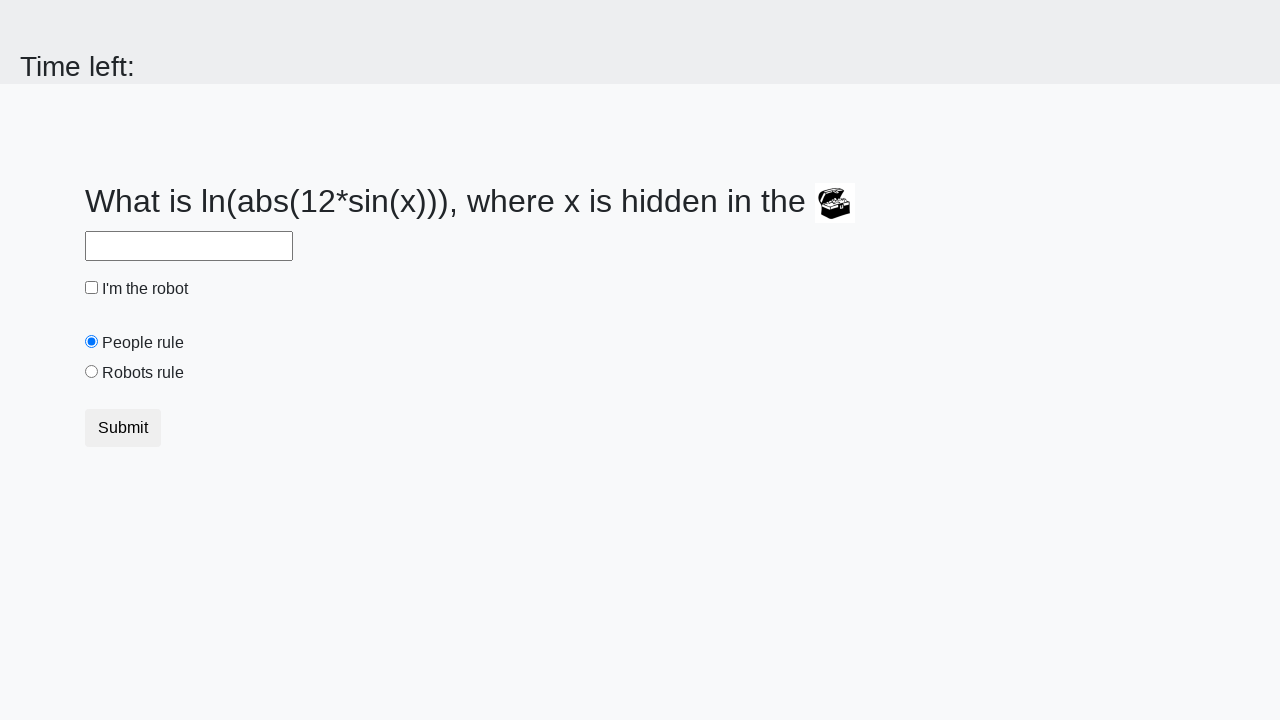

Waited for result page to load
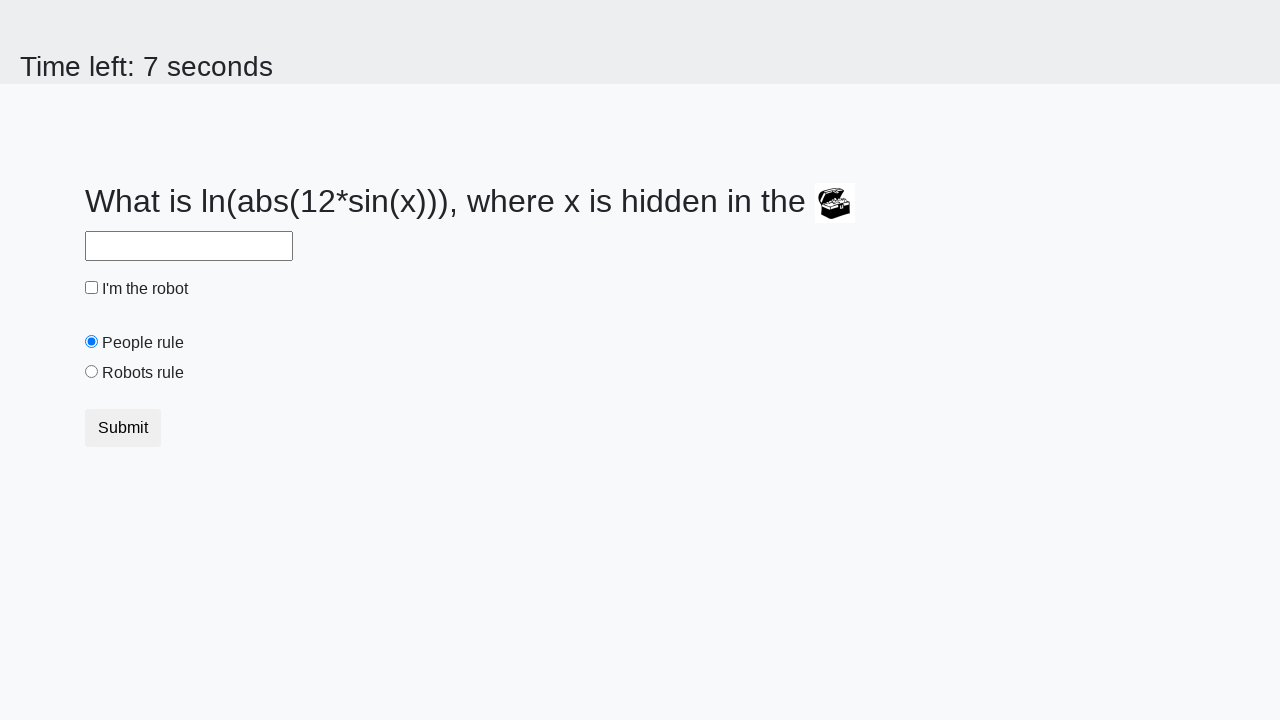

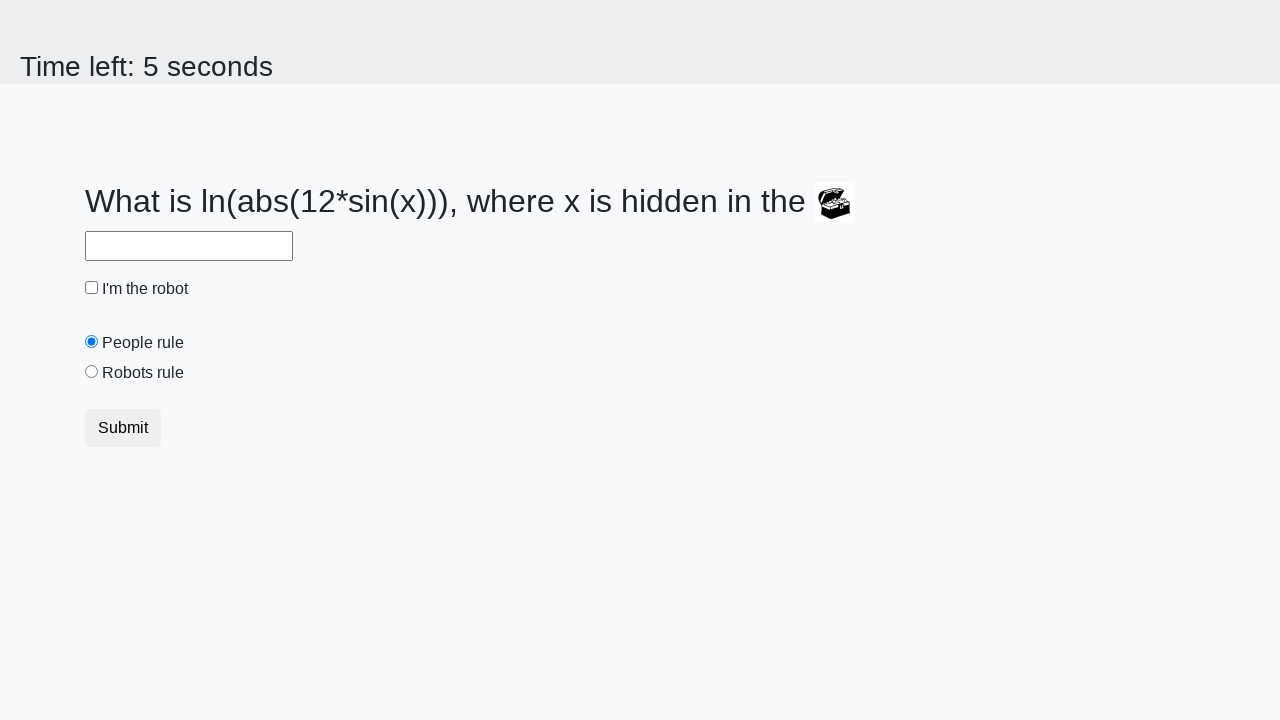